Tests double-click functionality on a button and verifies the resulting text display

Starting URL: https://automationfc.github.io/basic-form/index.html

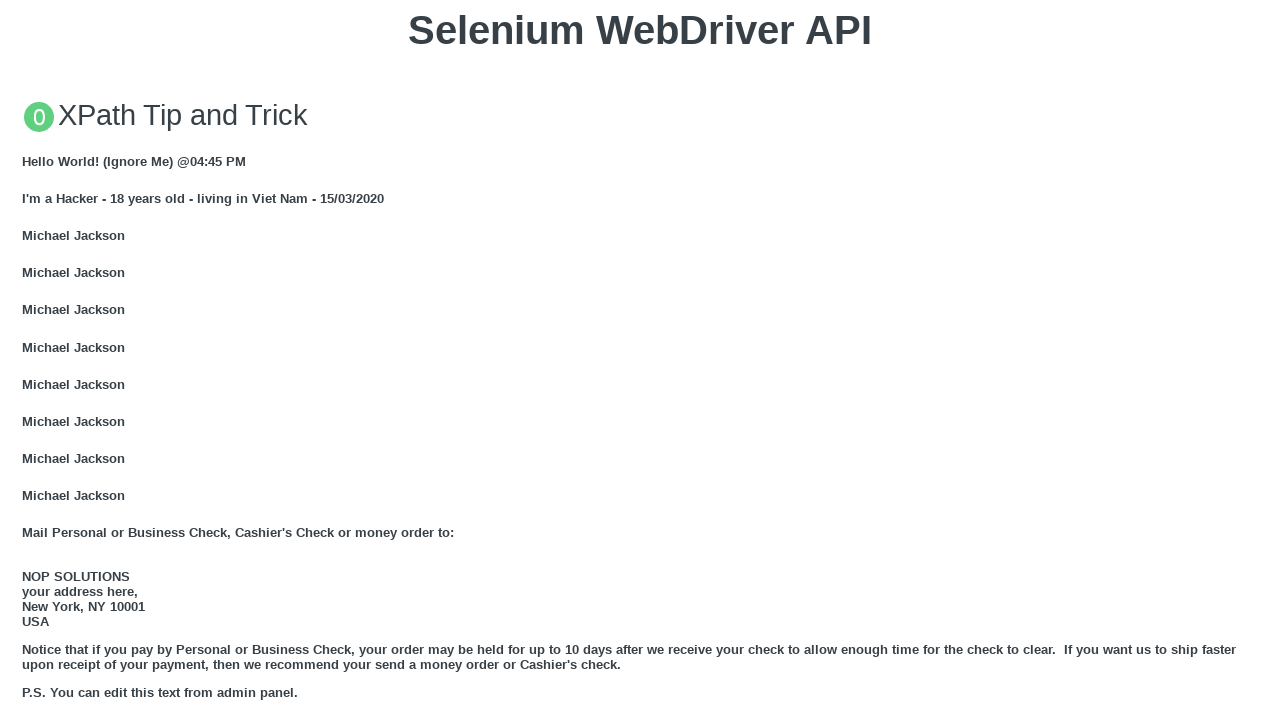

Double-clicked the 'Double click me' button at (640, 361) on xpath=//button[text()='Double click me']
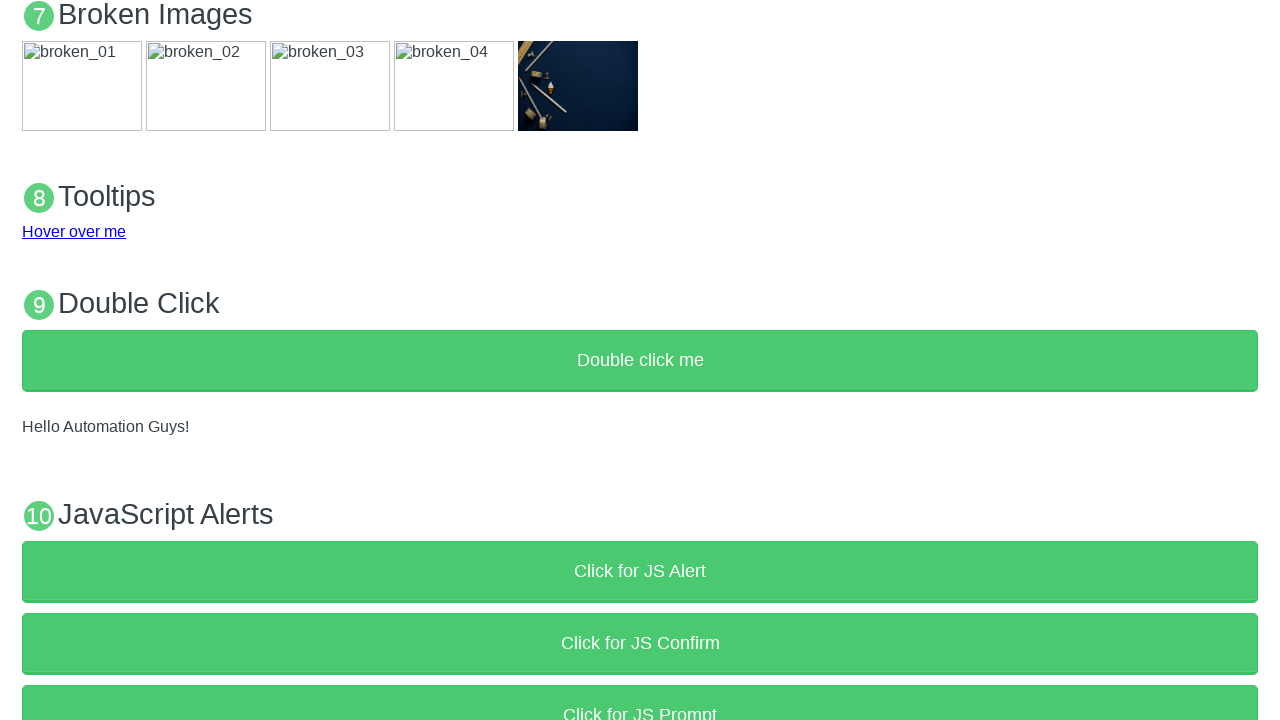

Verified 'Hello Automation Guys!' text displayed after double-click
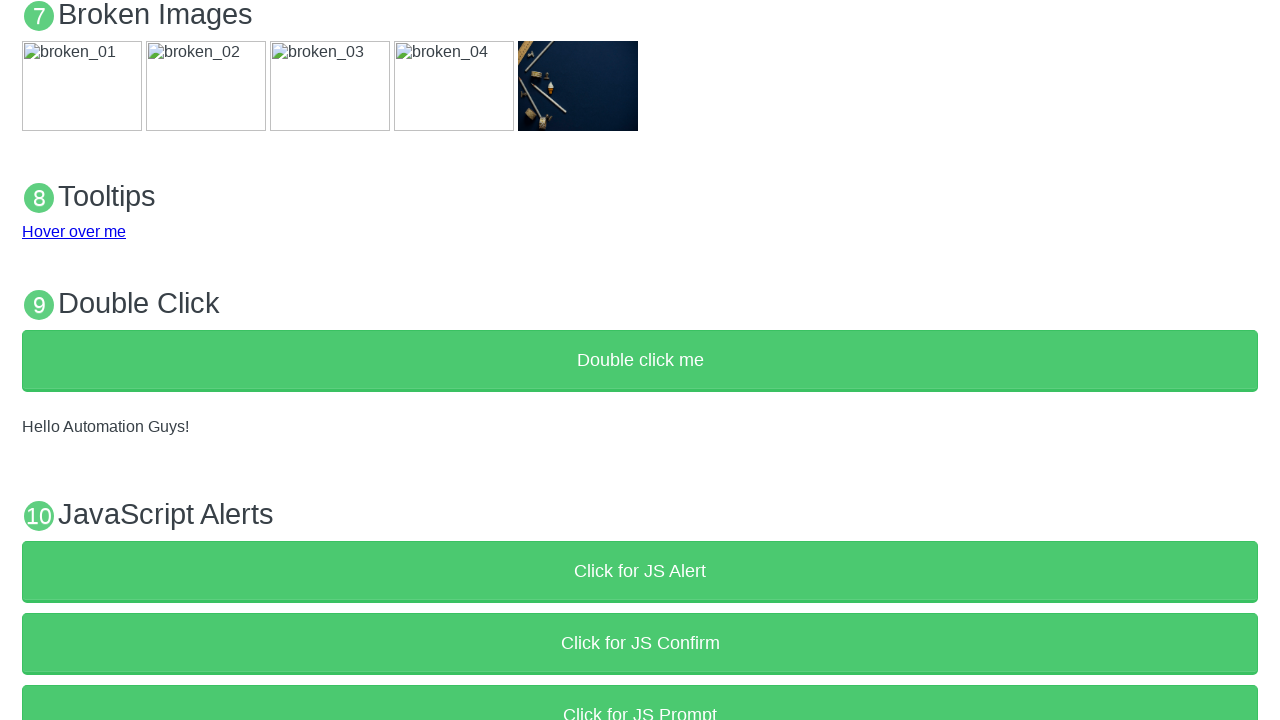

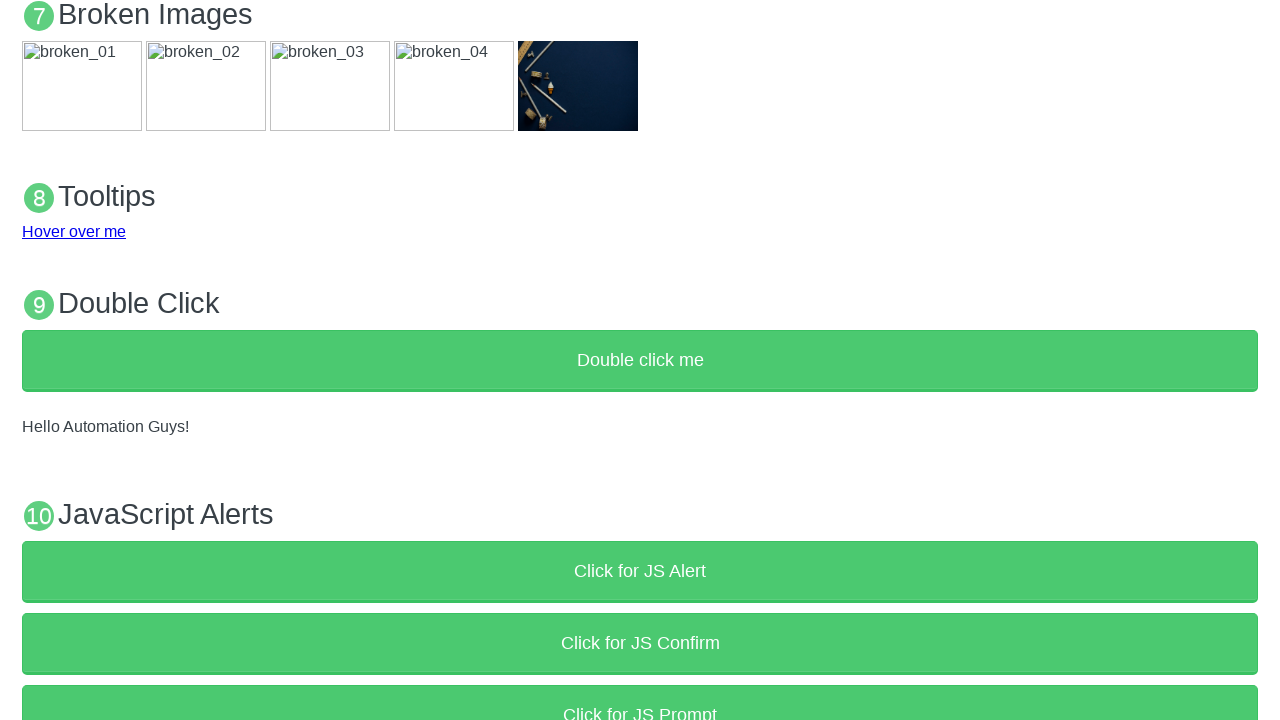